Tests the Dynamic Controls page by navigating to it and clicking the Enable button to demonstrate waiting for dynamic elements

Starting URL: https://the-internet.herokuapp.com/

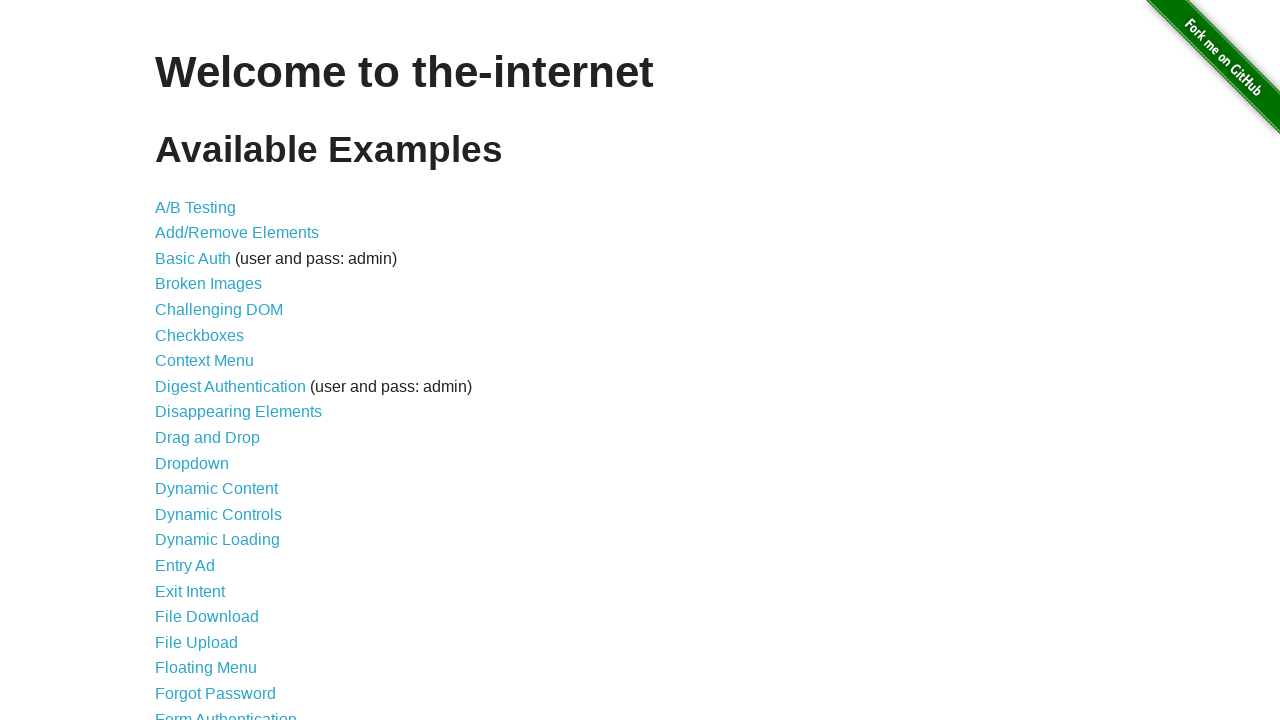

Navigated to the-internet.herokuapp.com home page
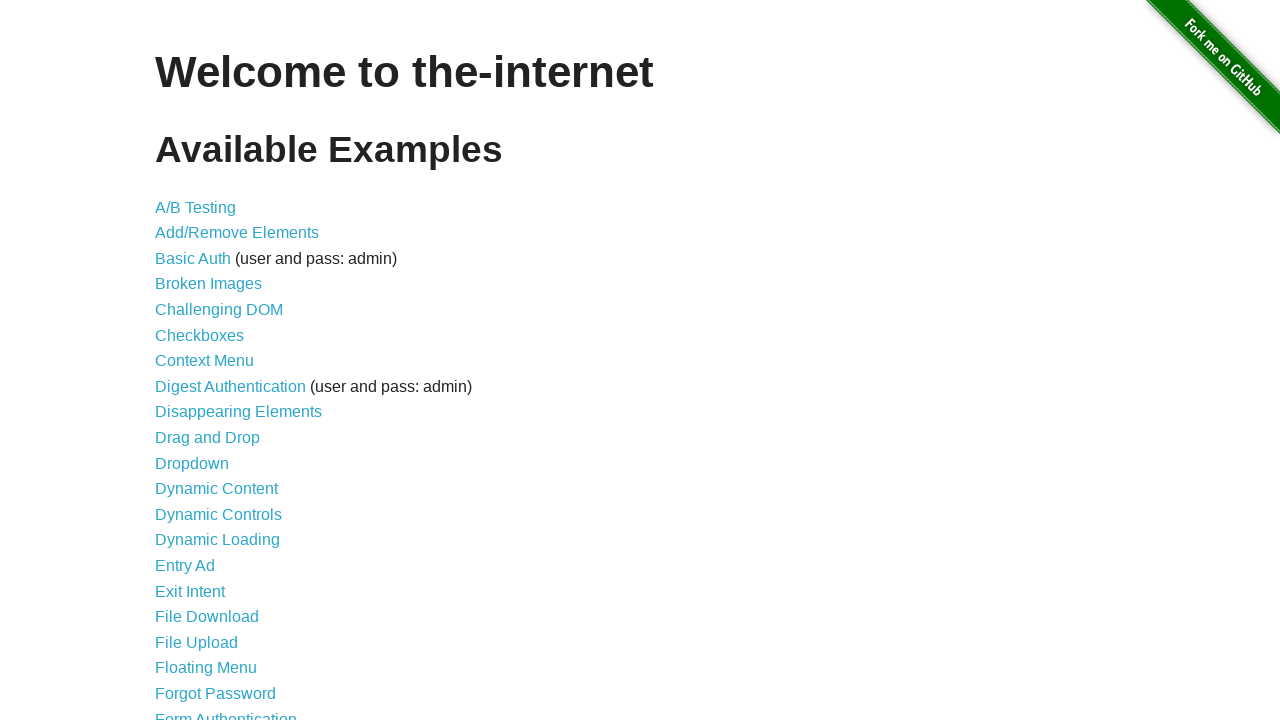

Clicked on 'Dynamic Controls' link at (218, 514) on text=Dynamic Controls
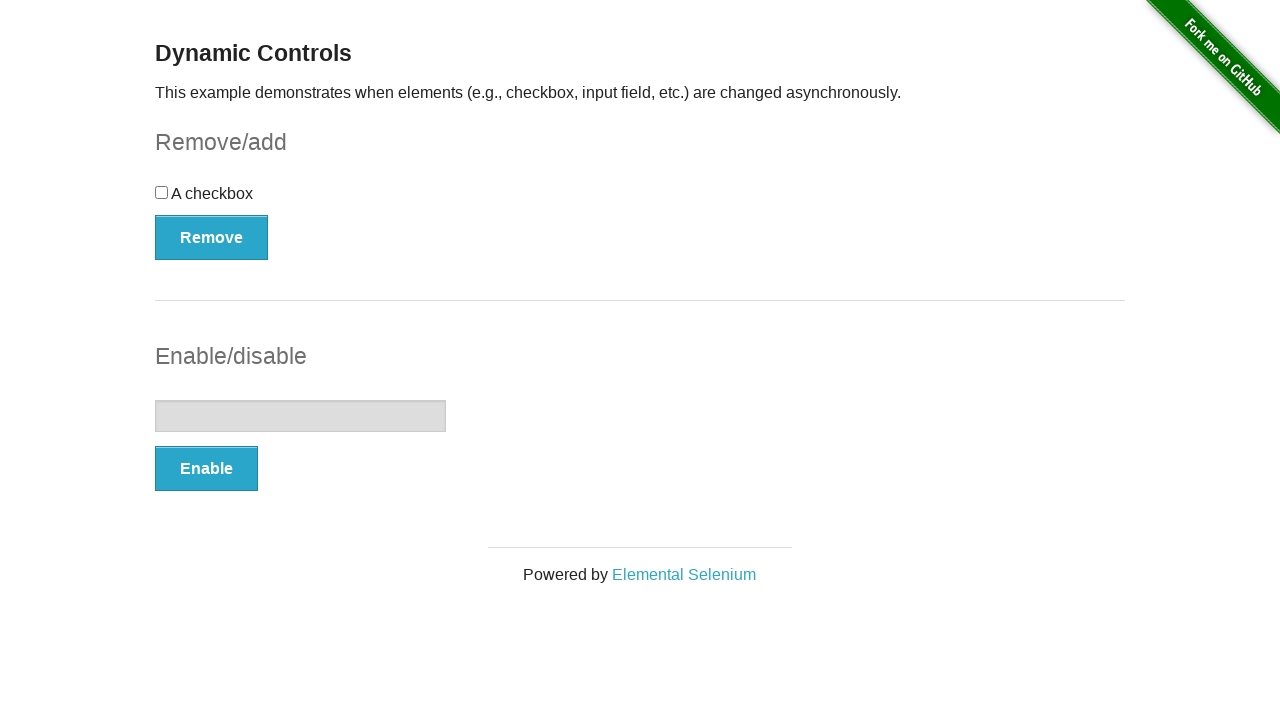

Enable button loaded on Dynamic Controls page
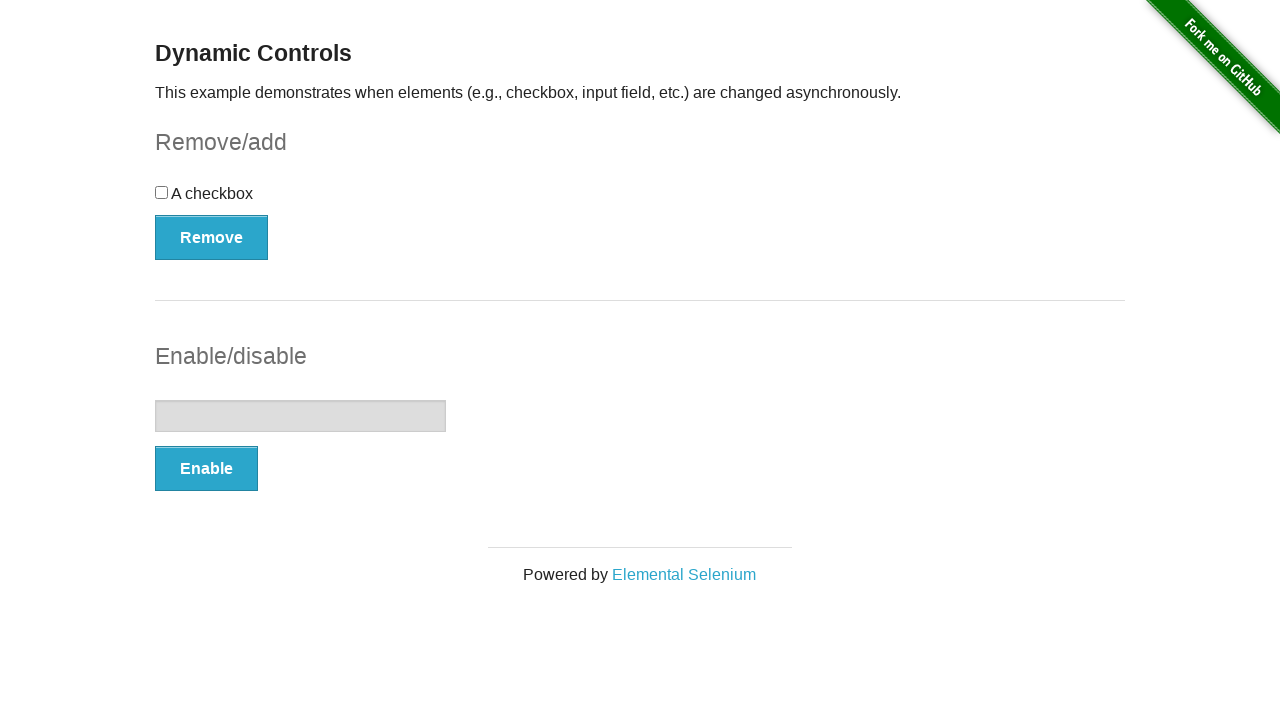

Clicked the Enable button to demonstrate waiting for dynamic elements at (206, 469) on xpath=//button[text()='Enable']
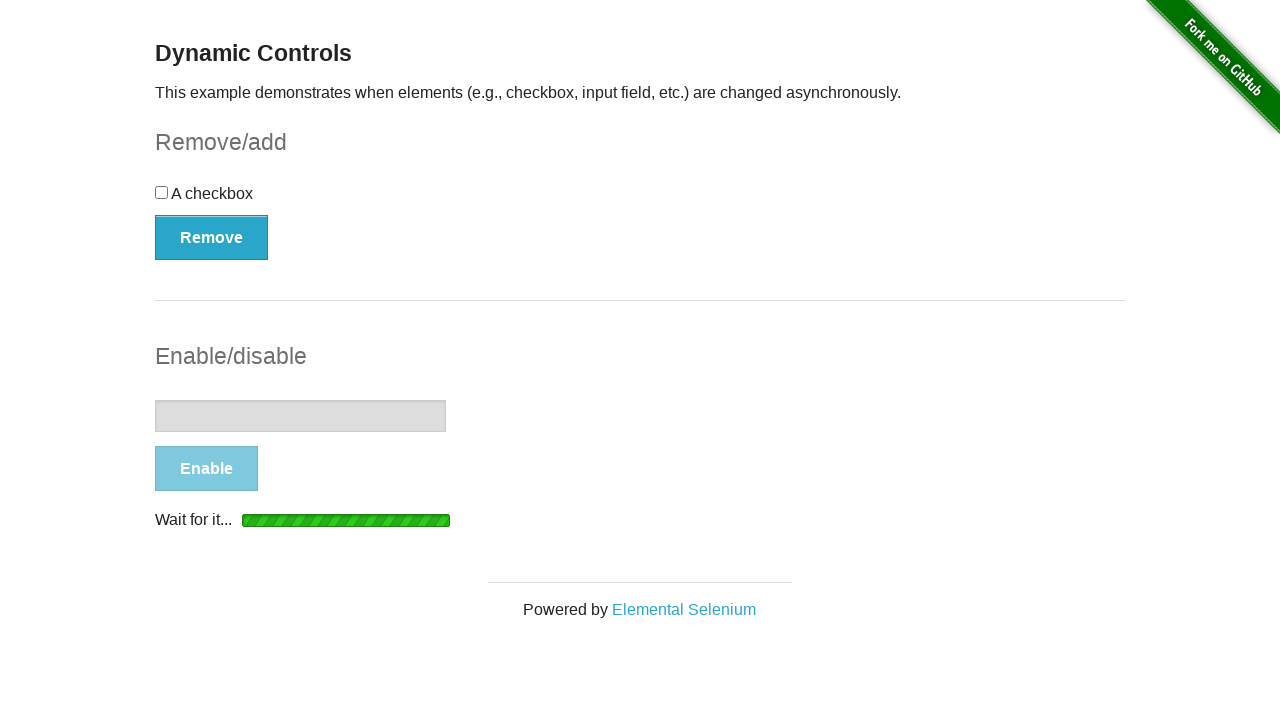

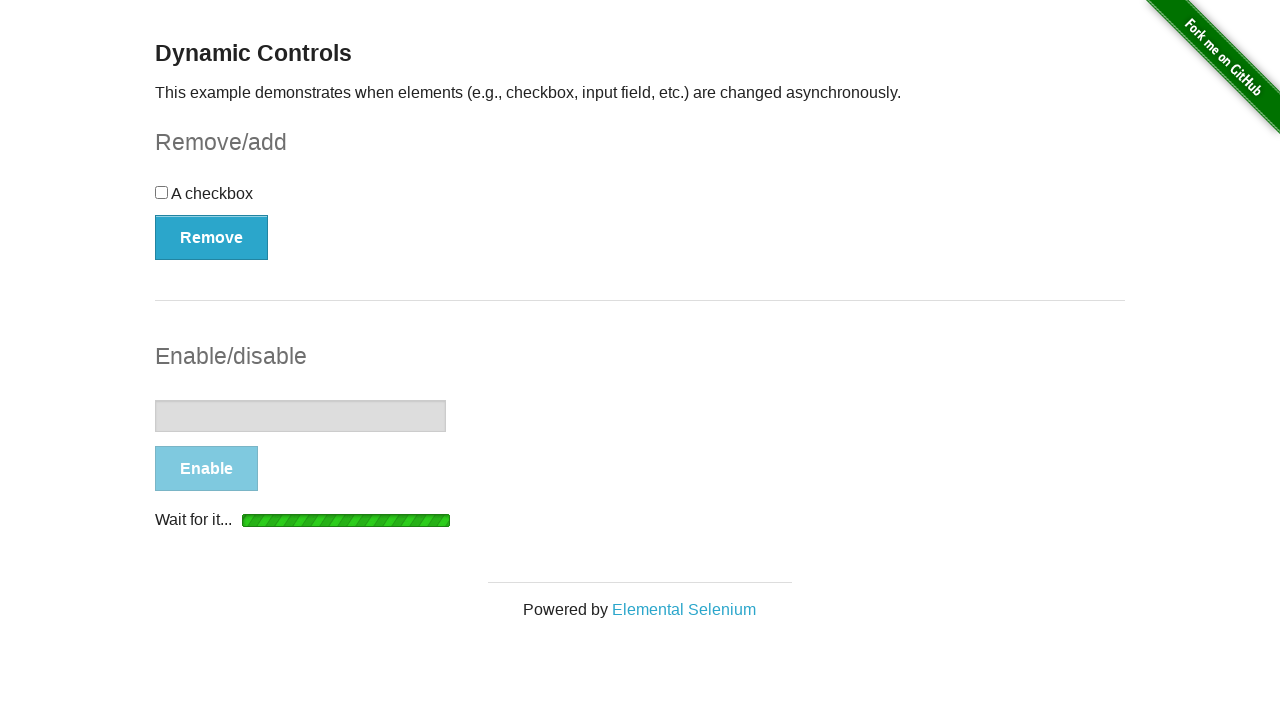